Tests multiplication operation with positive decimal numbers on a basic calculator

Starting URL: https://testsheepnz.github.io/BasicCalculator

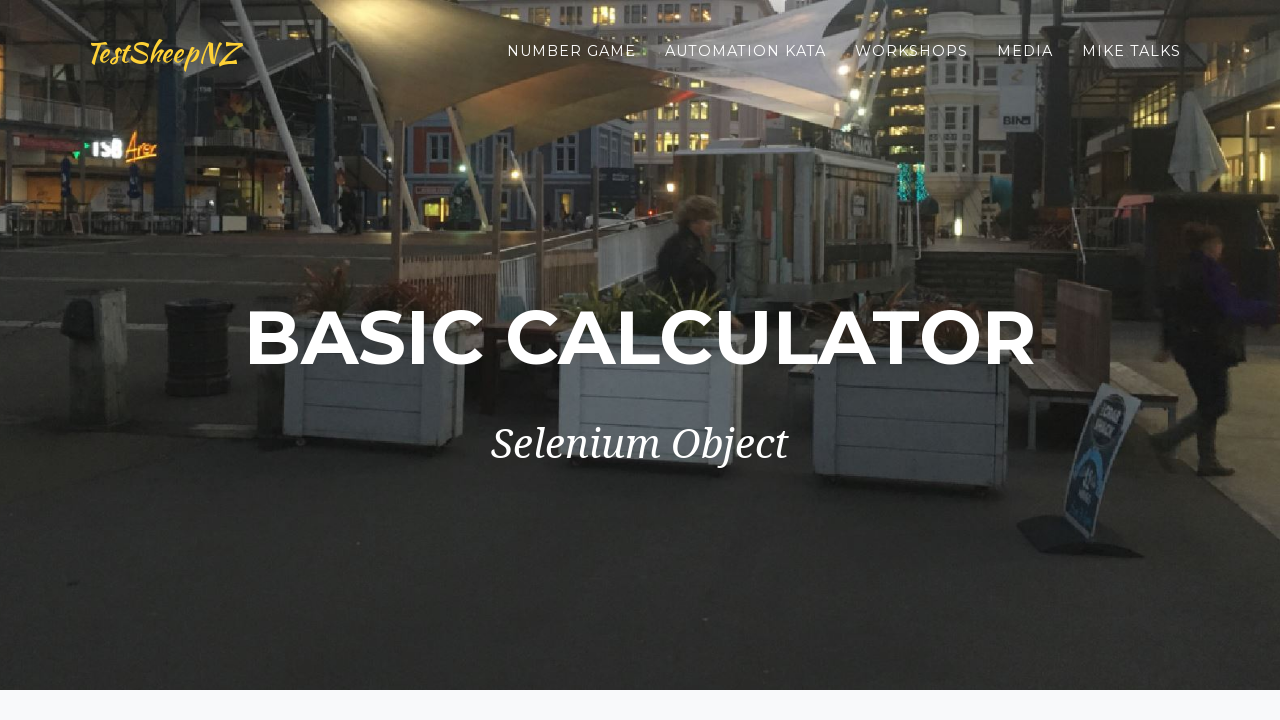

Selected build version 0 on #selectBuild
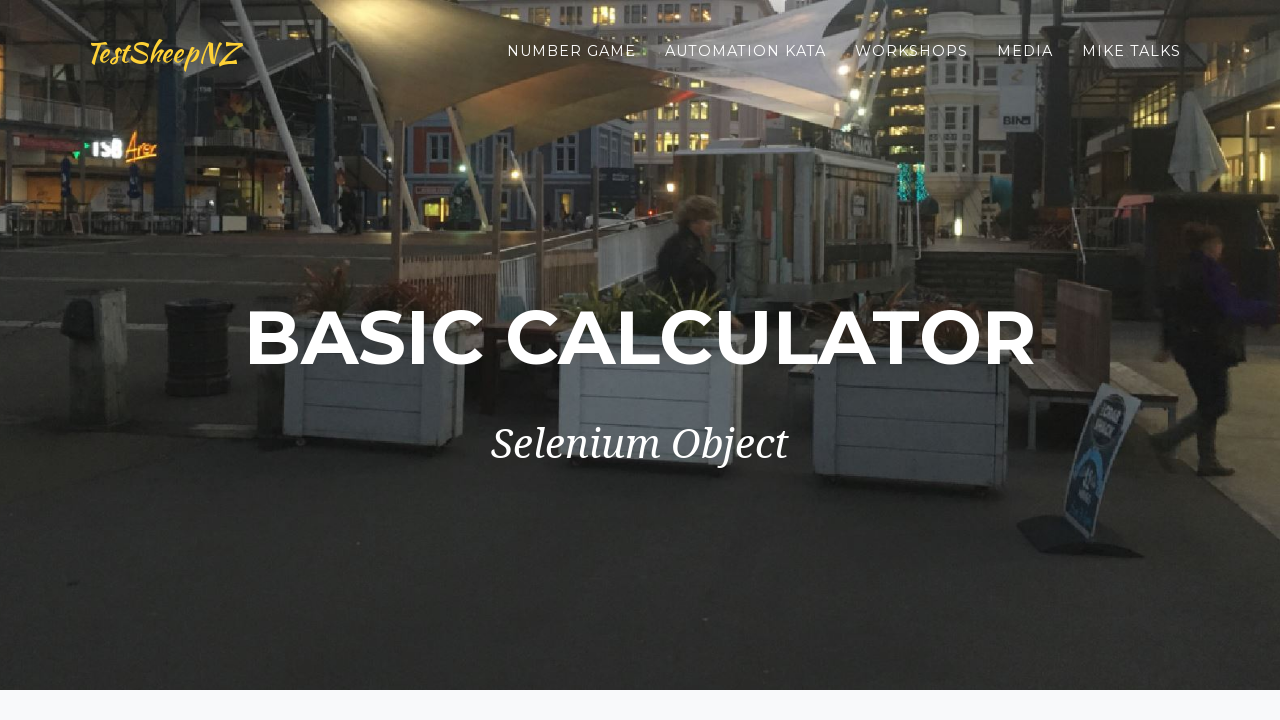

Entered first number 1.5 on #number1Field
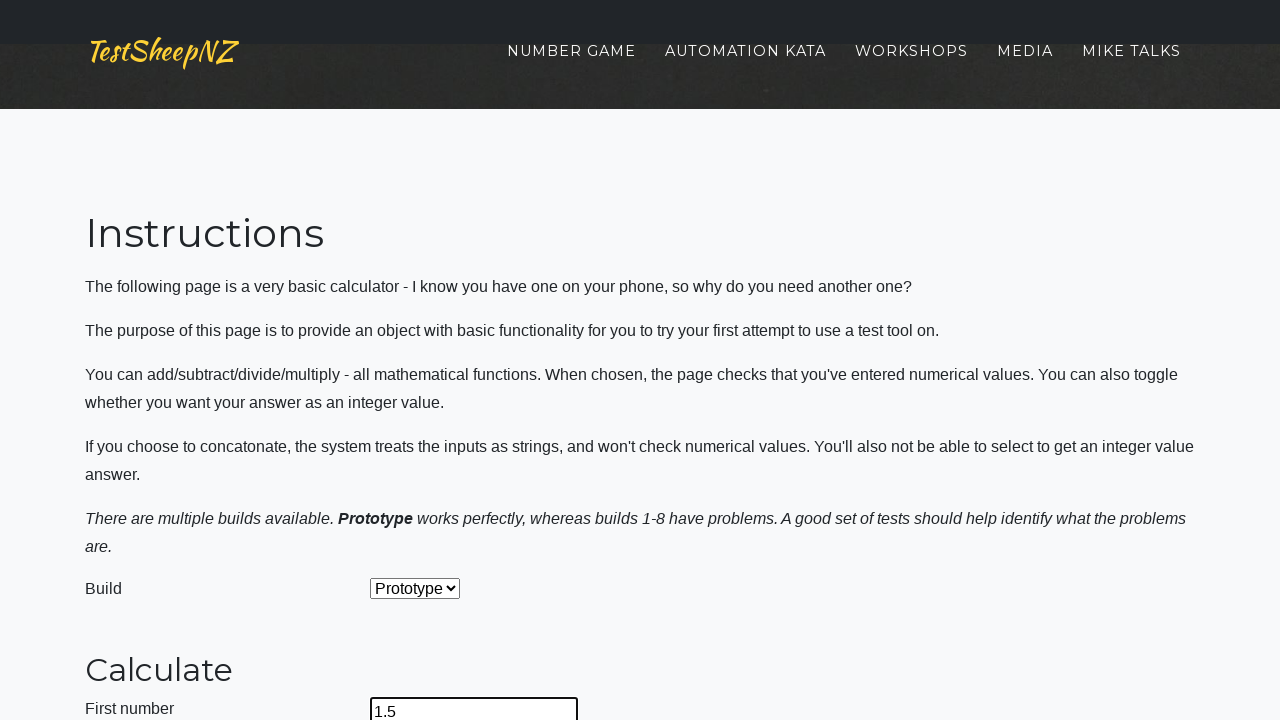

Entered second number 1.5 on #number2Field
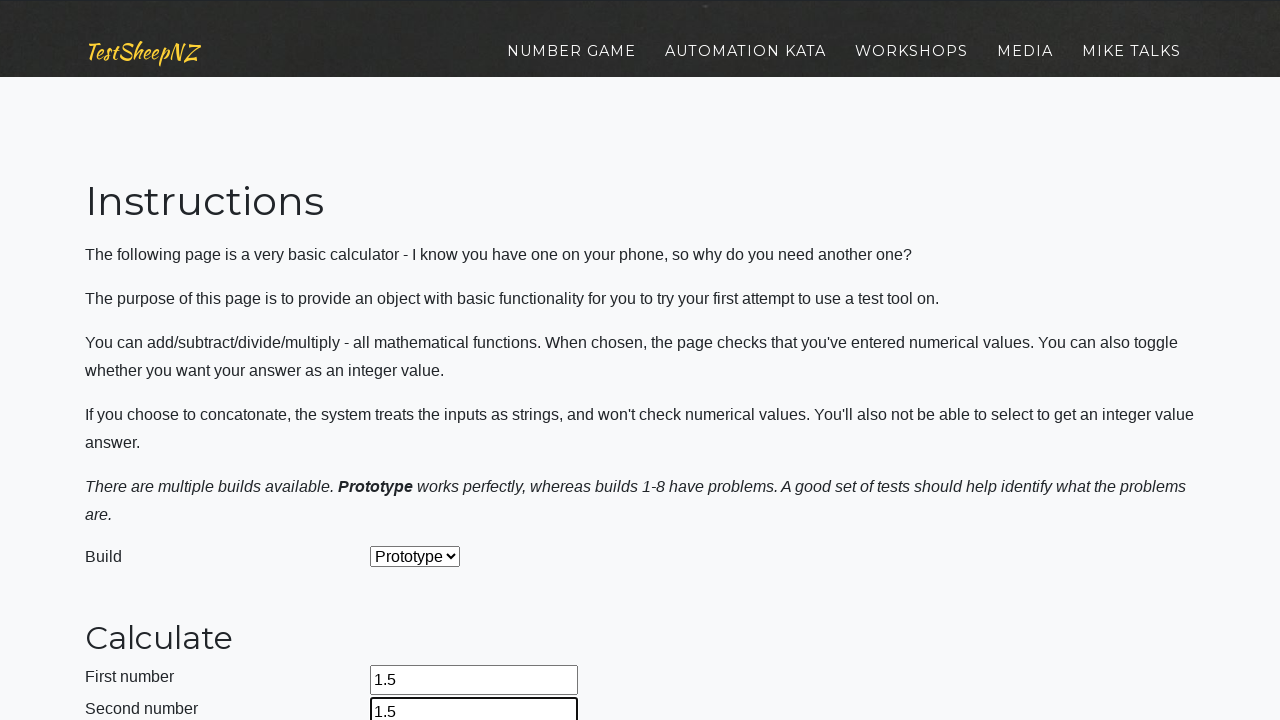

Selected multiplication operation on #selectOperationDropdown
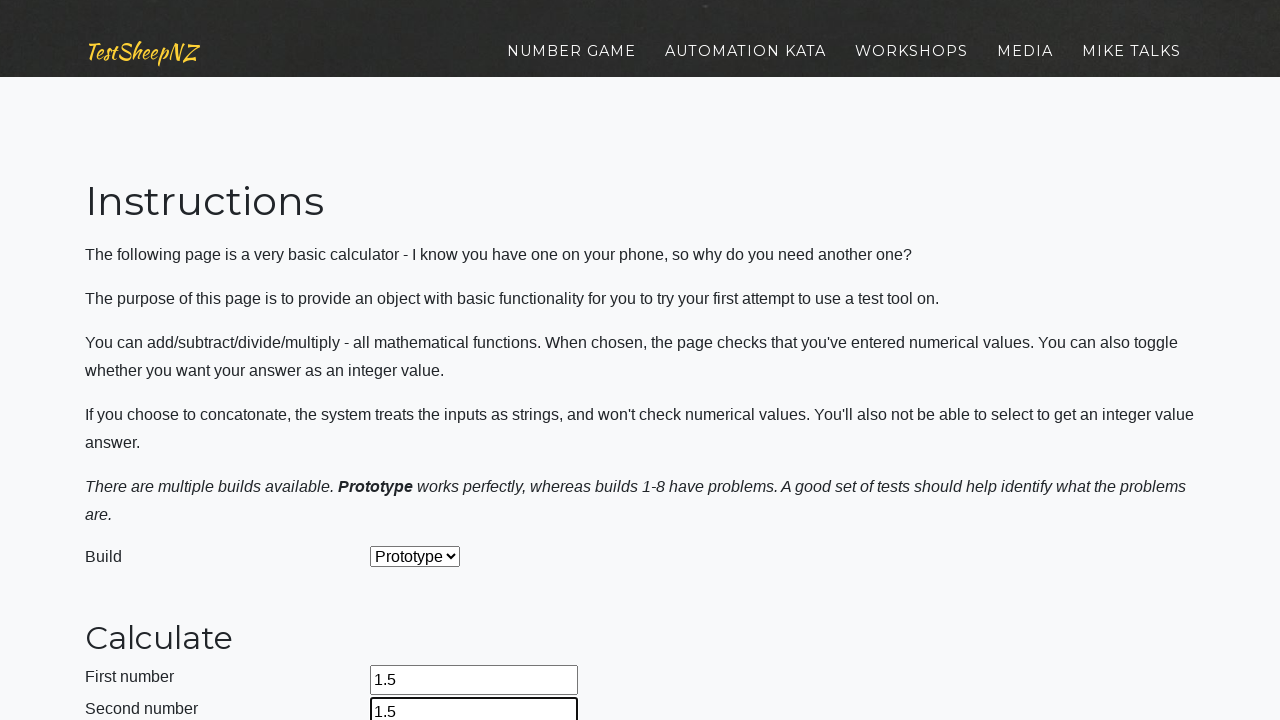

Clicked calculate button at (422, 361) on #calculateButton
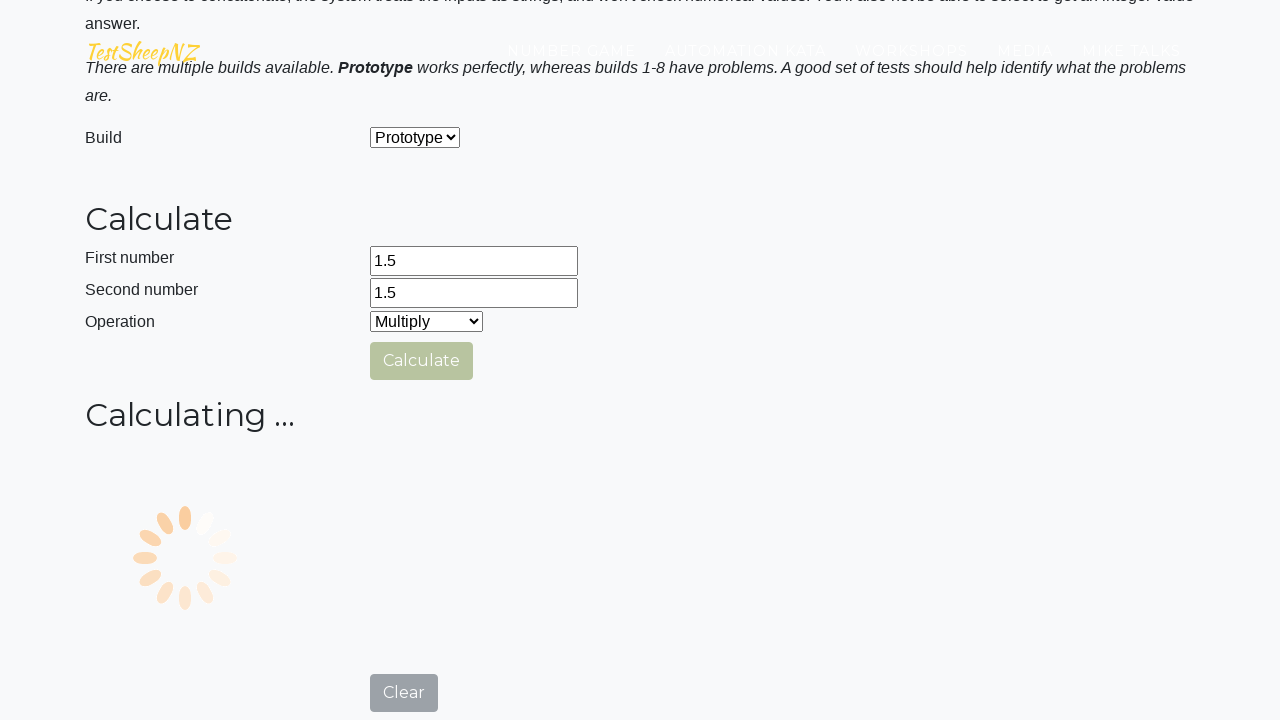

Answer field loaded successfully
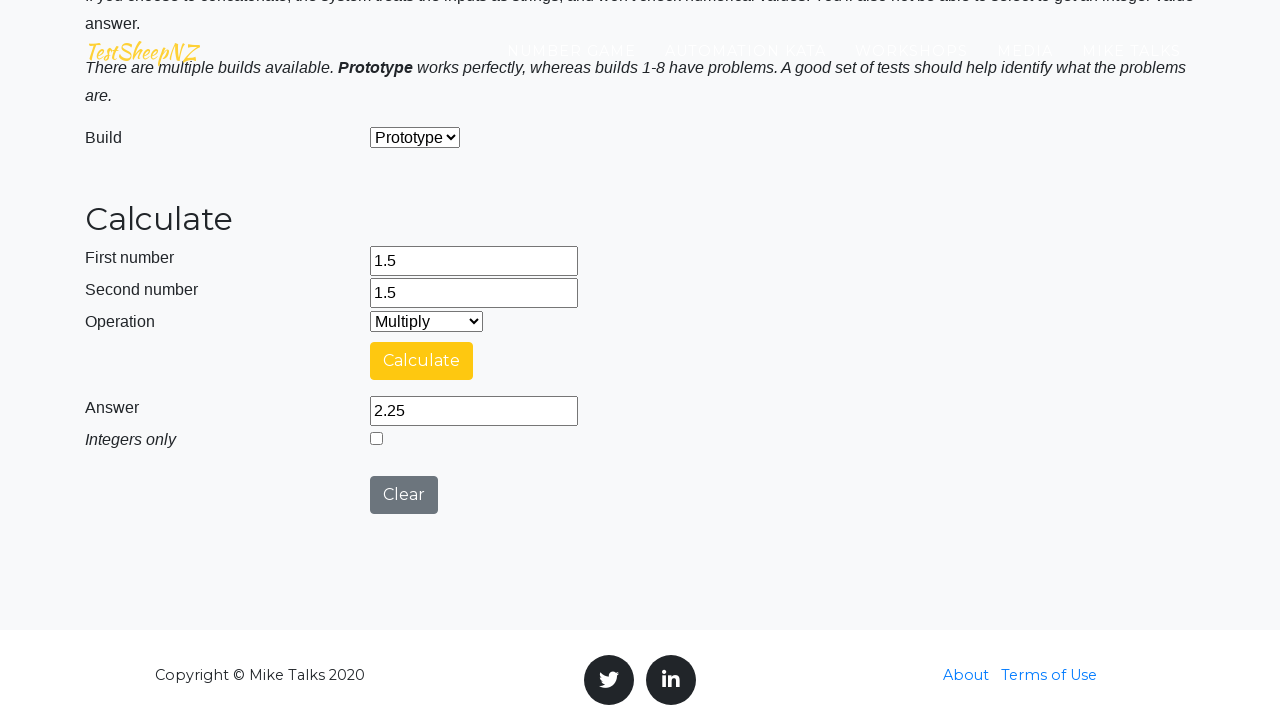

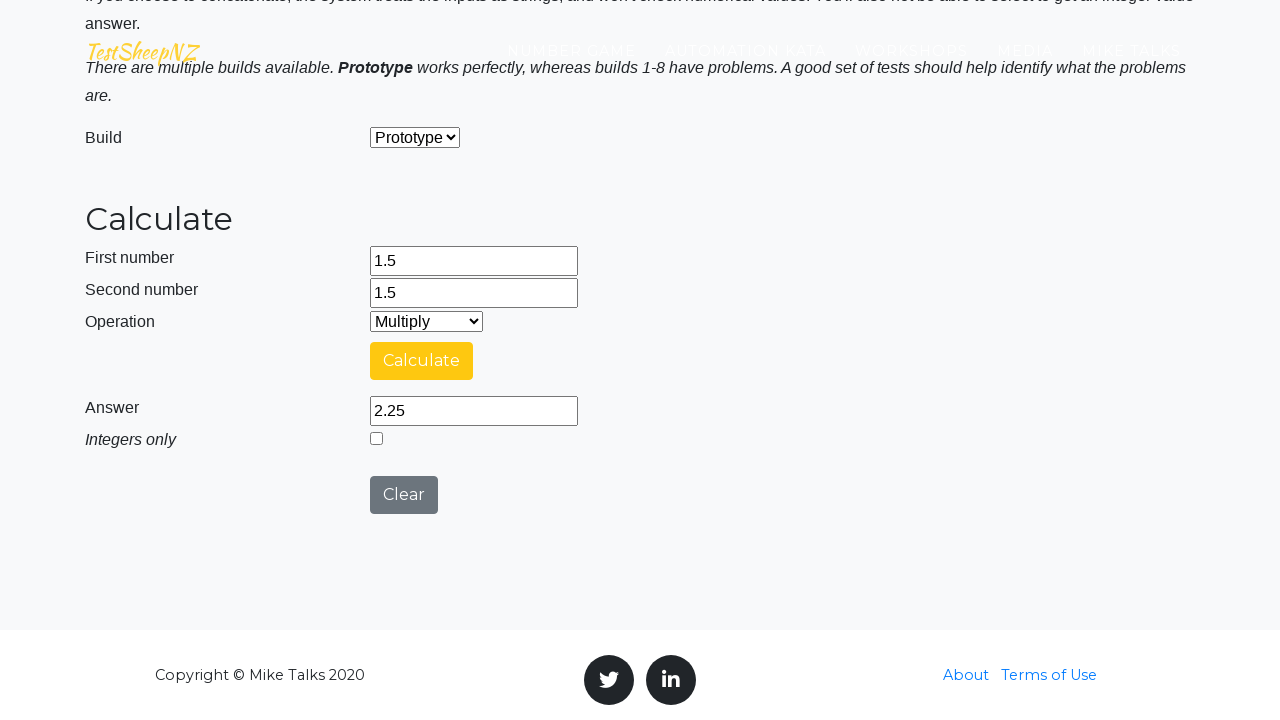